Tests handling JavaScript prompt alerts by clicking a button, entering text in the prompt, accepting it, and then dismissing the result alert

Starting URL: http://www.tizag.com/javascriptT/javascriptprompt.php

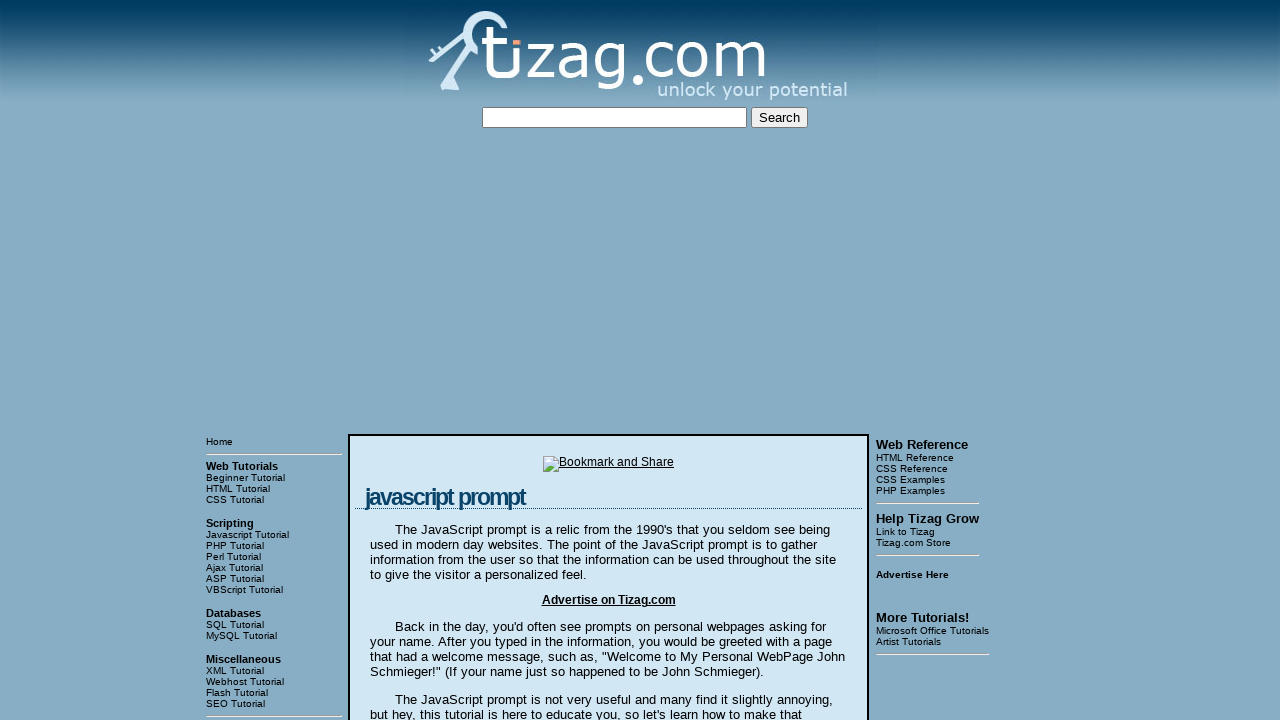

Set up dialog handler to accept prompt with 'Arun' and dismiss alerts
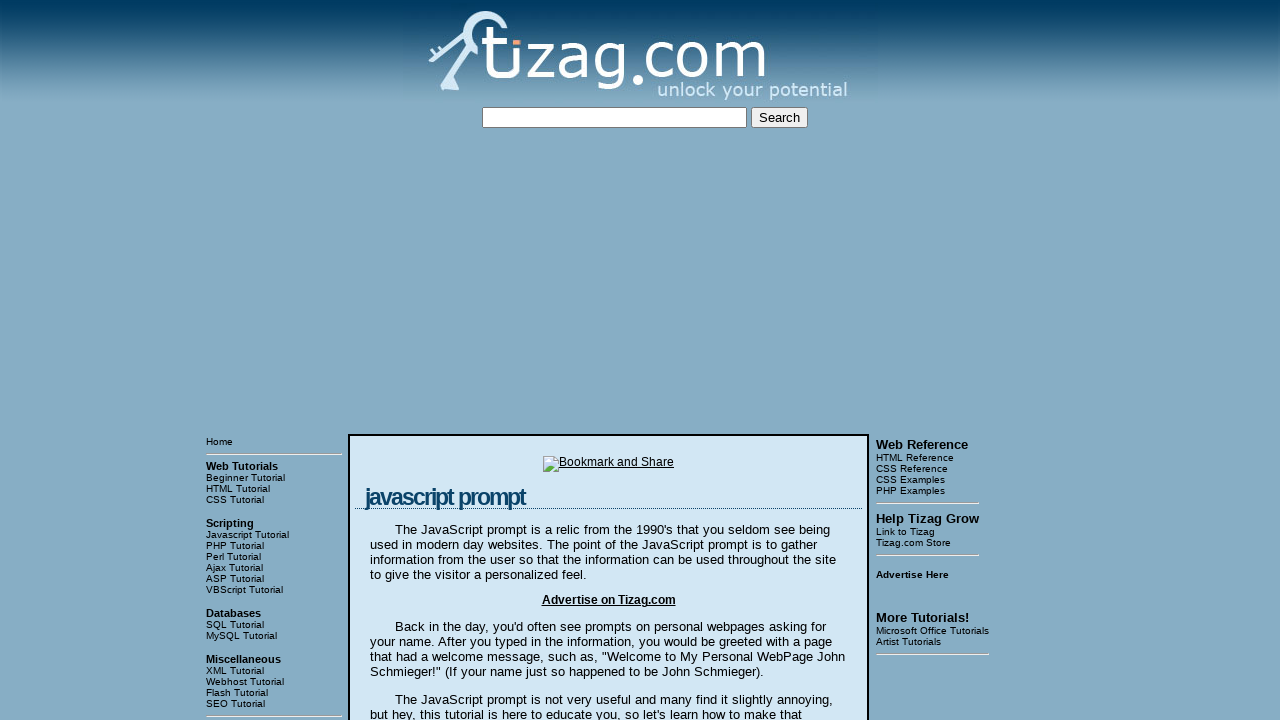

Clicked 'Say my name!' button to trigger JavaScript prompt at (419, 361) on xpath=//input[@value='Say my name!']
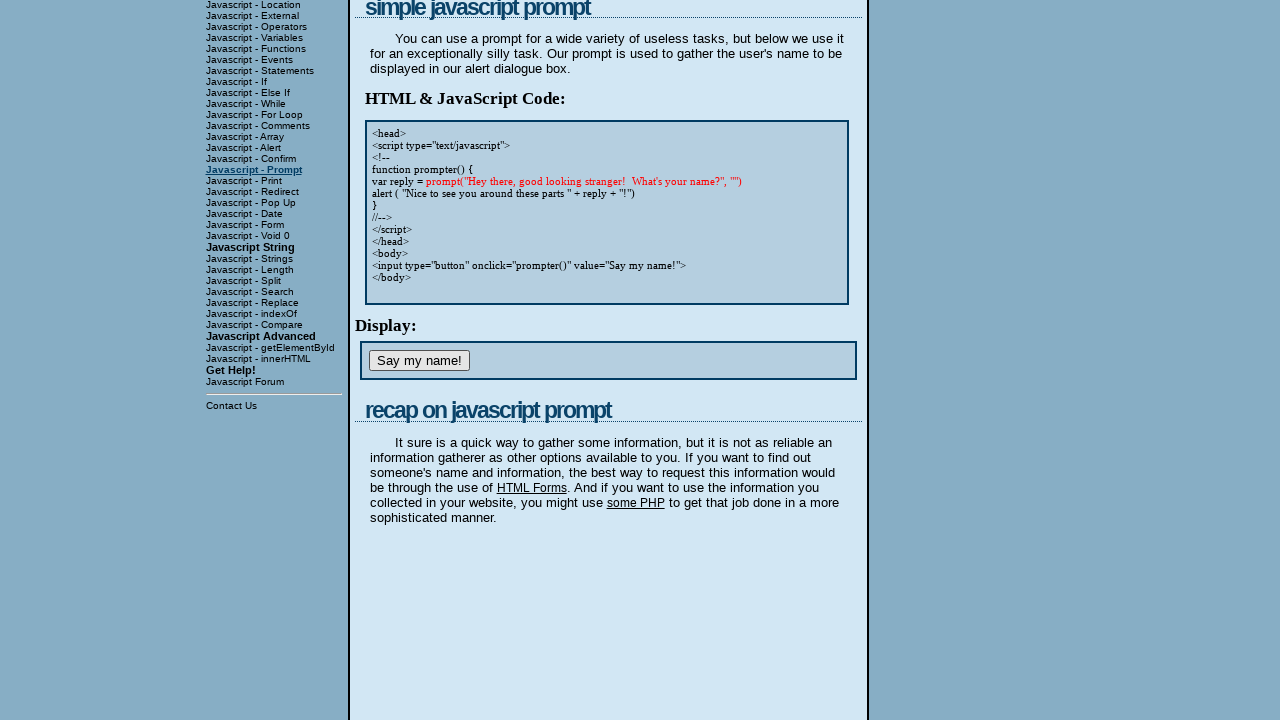

Waited for prompt and result alert dialogs to be handled
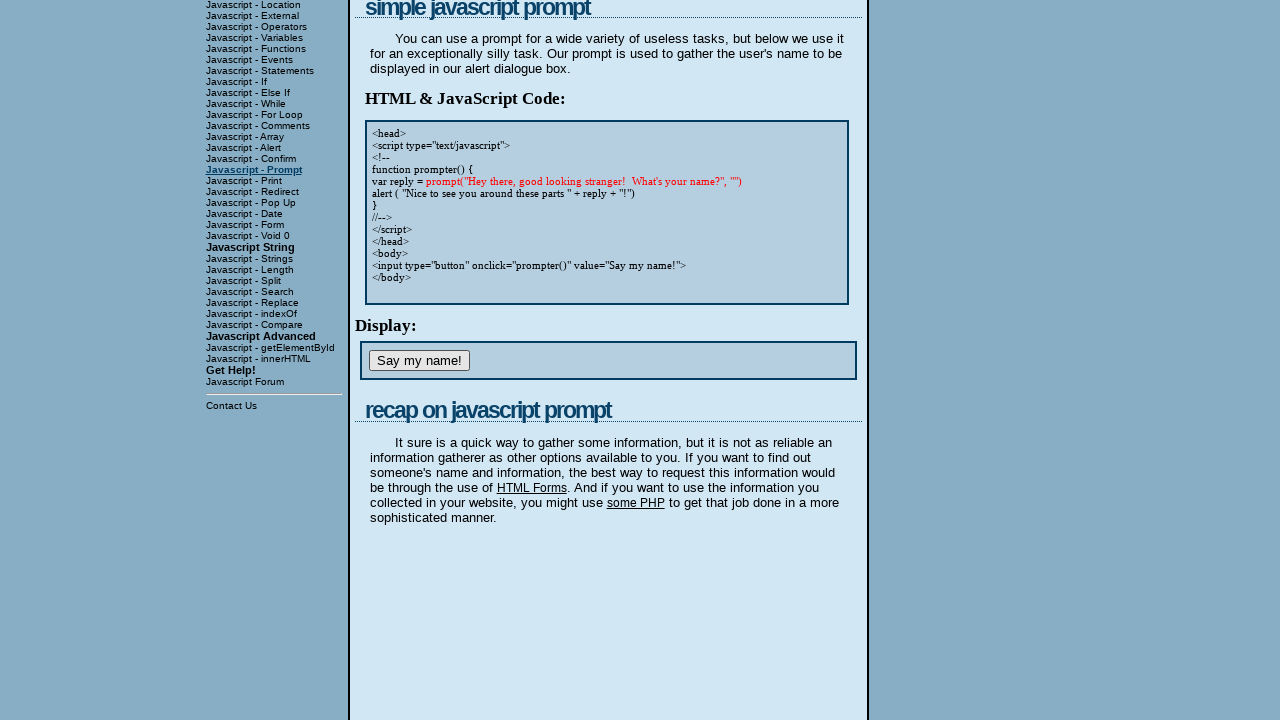

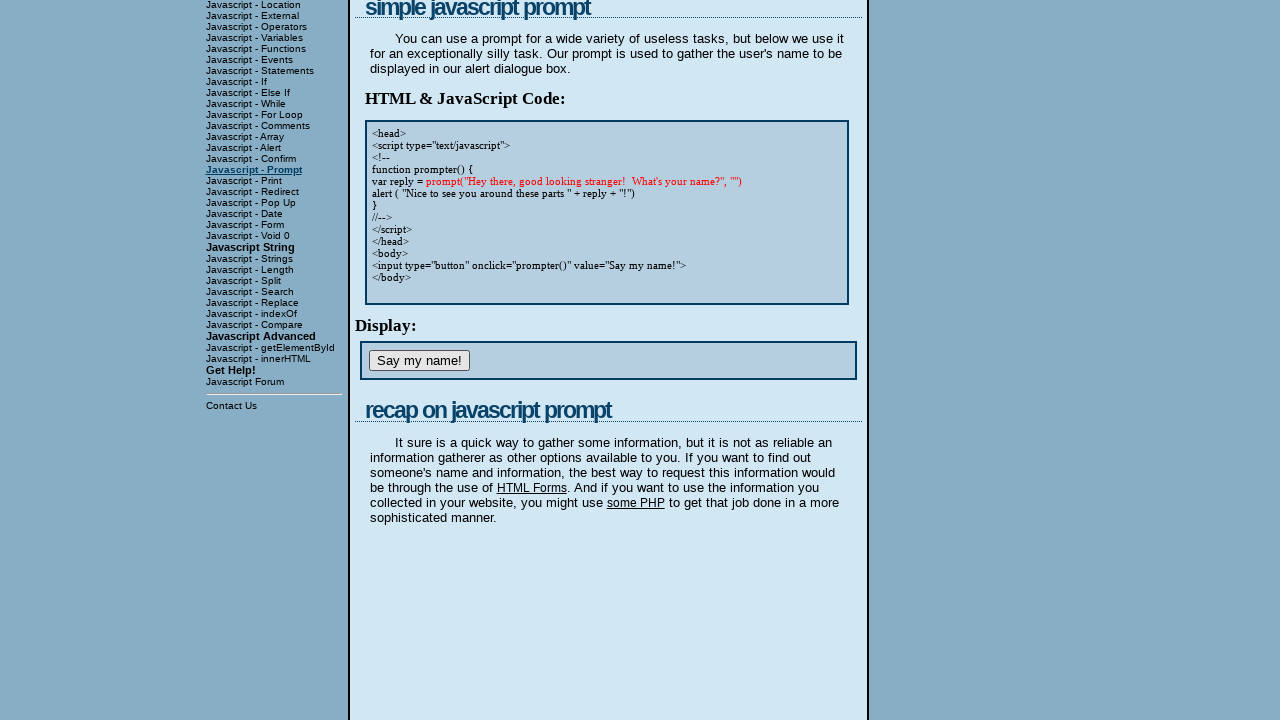